Tests that the 'No' radio button is displayed as disabled

Starting URL: https://demoqa.com/elements

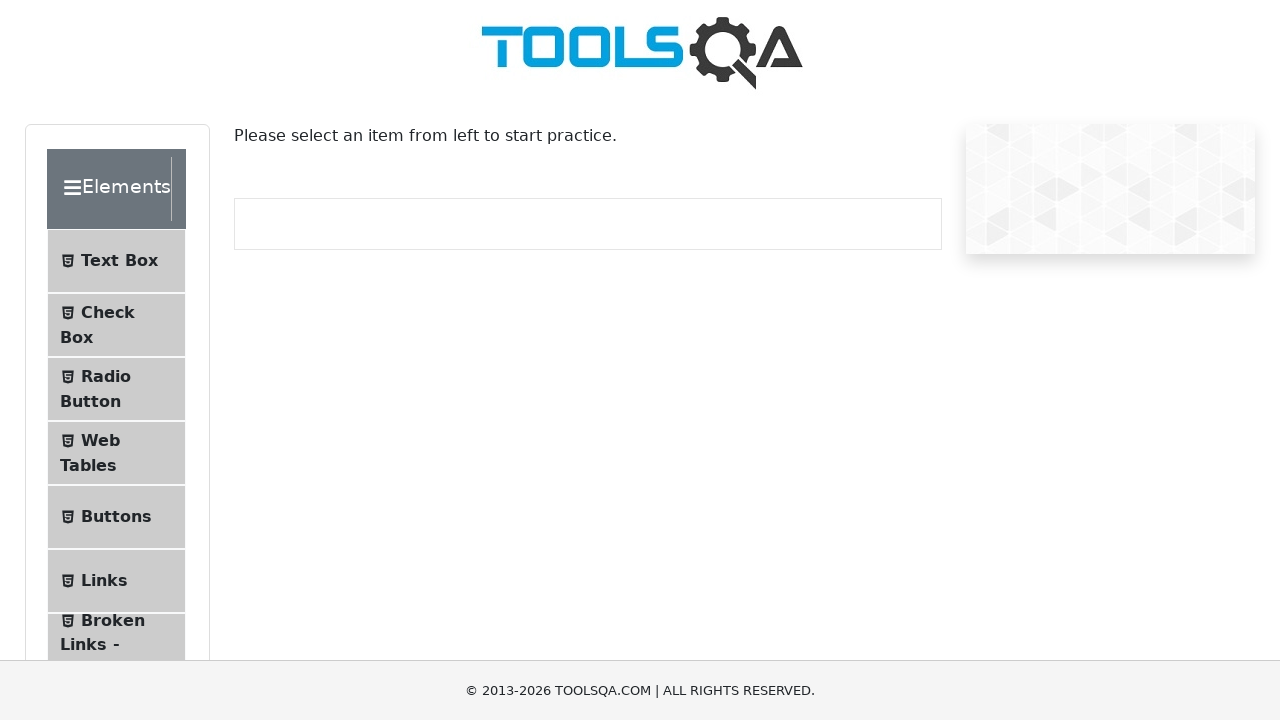

Clicked on Radio Button menu item at (116, 389) on #item-2
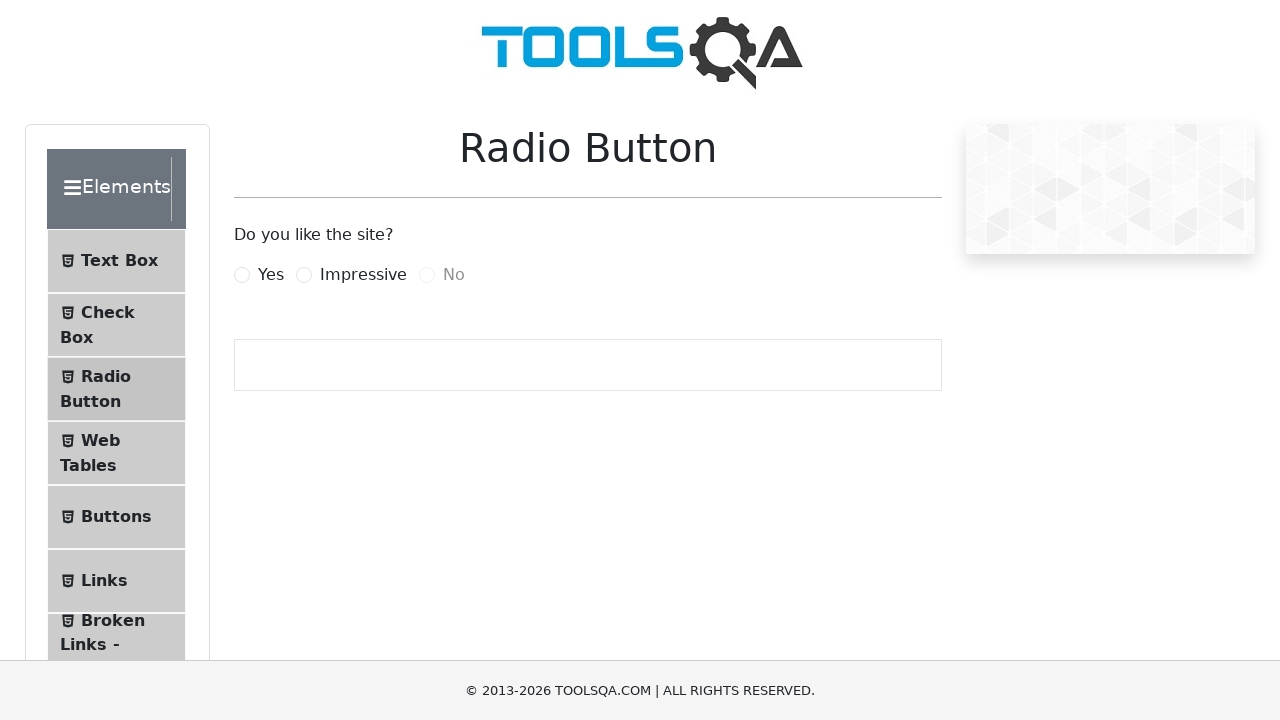

Waited for 'No' radio button label to be present
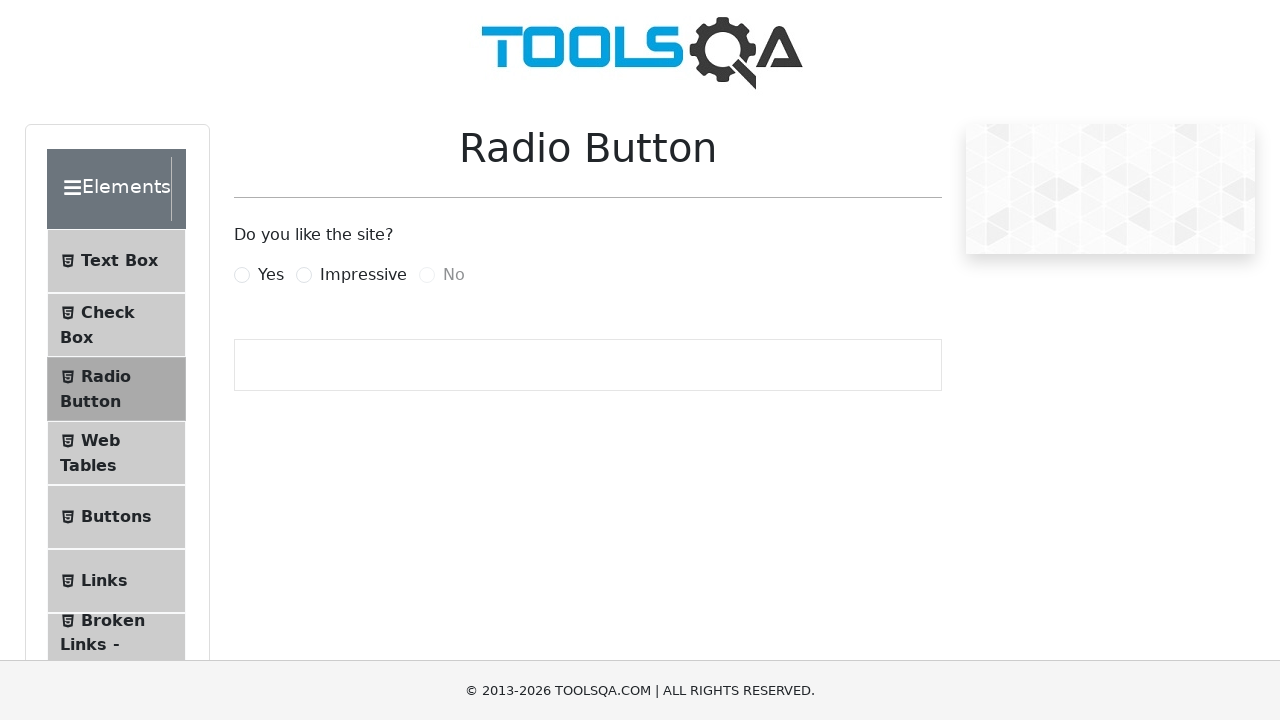

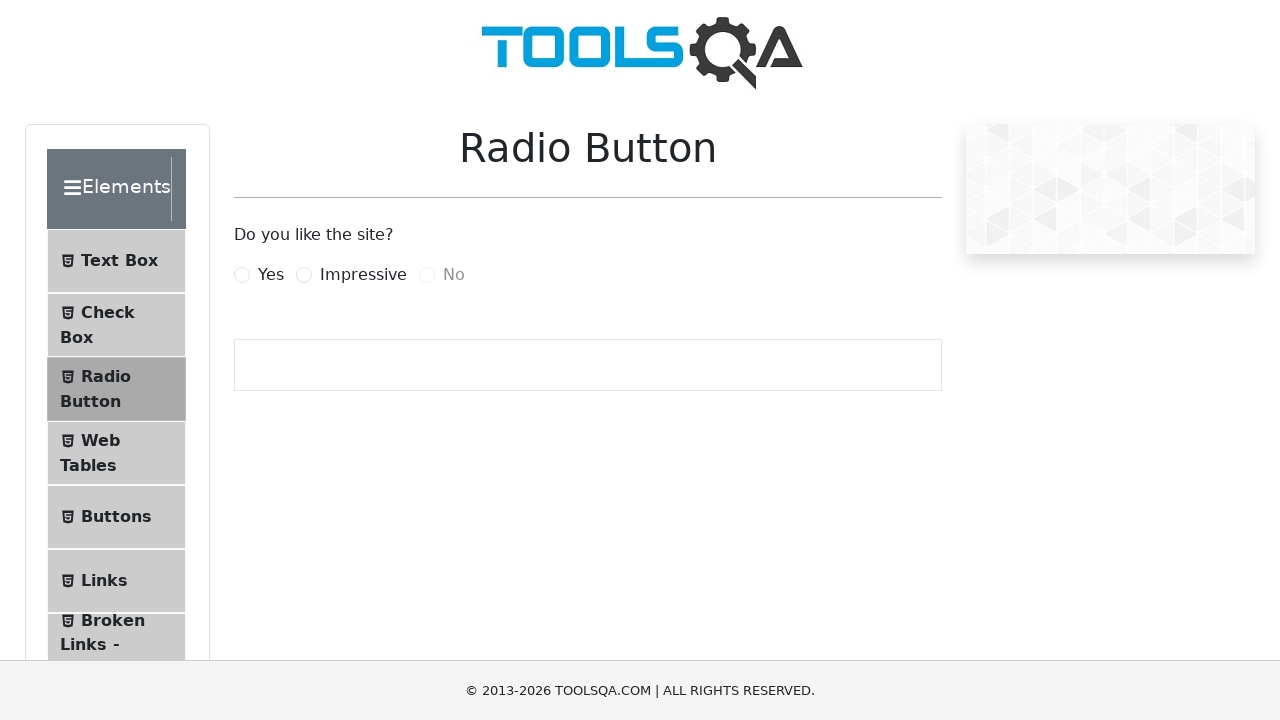